Navigates to Retail and Ecommerce section through the Verticals menu

Starting URL: https://www.tranktechnologies.com/

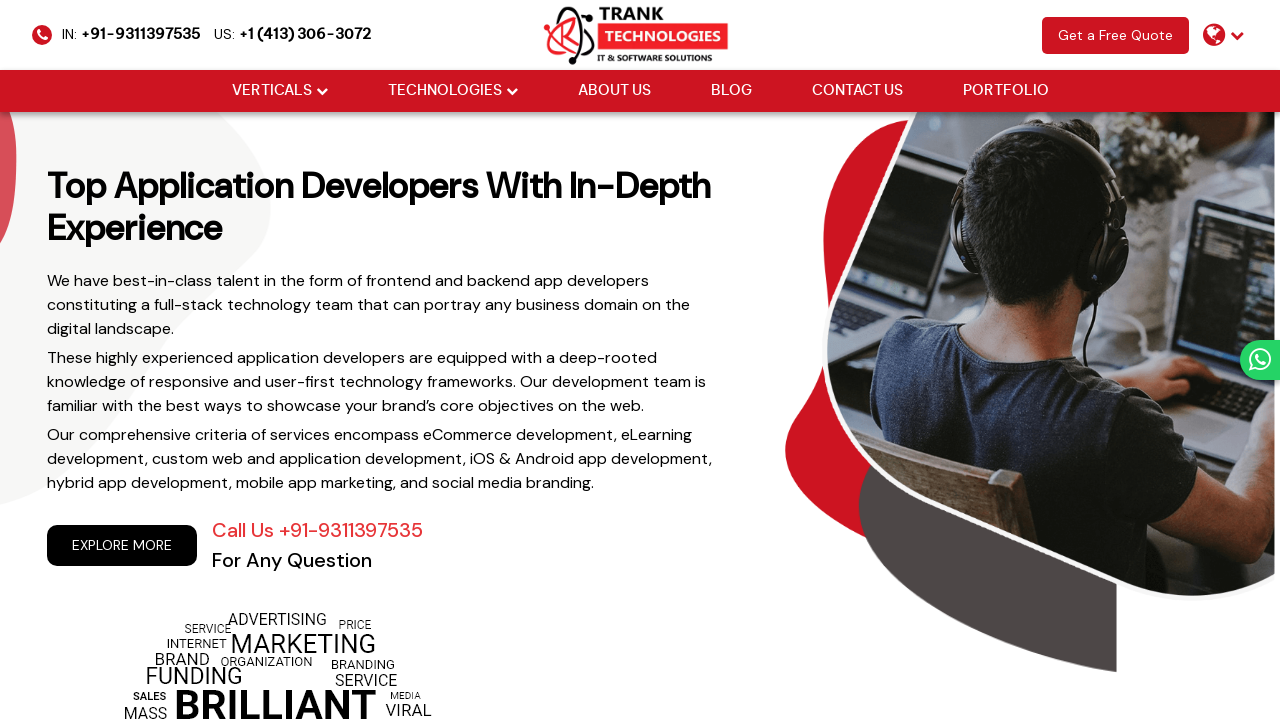

Hovered over Verticals menu to open dropdown at (272, 91) on xpath=//li[@class='drop_down']//a[@href='#'][normalize-space()='Verticals']
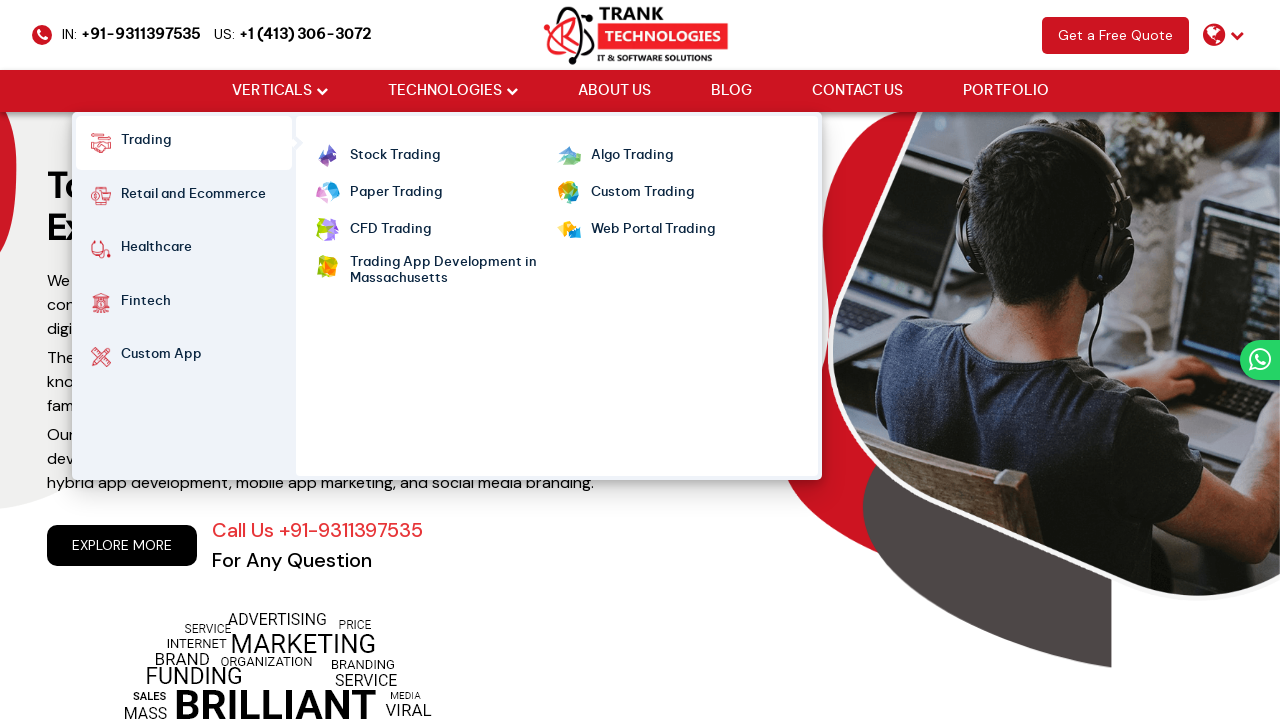

Located Retail and Ecommerce menu item
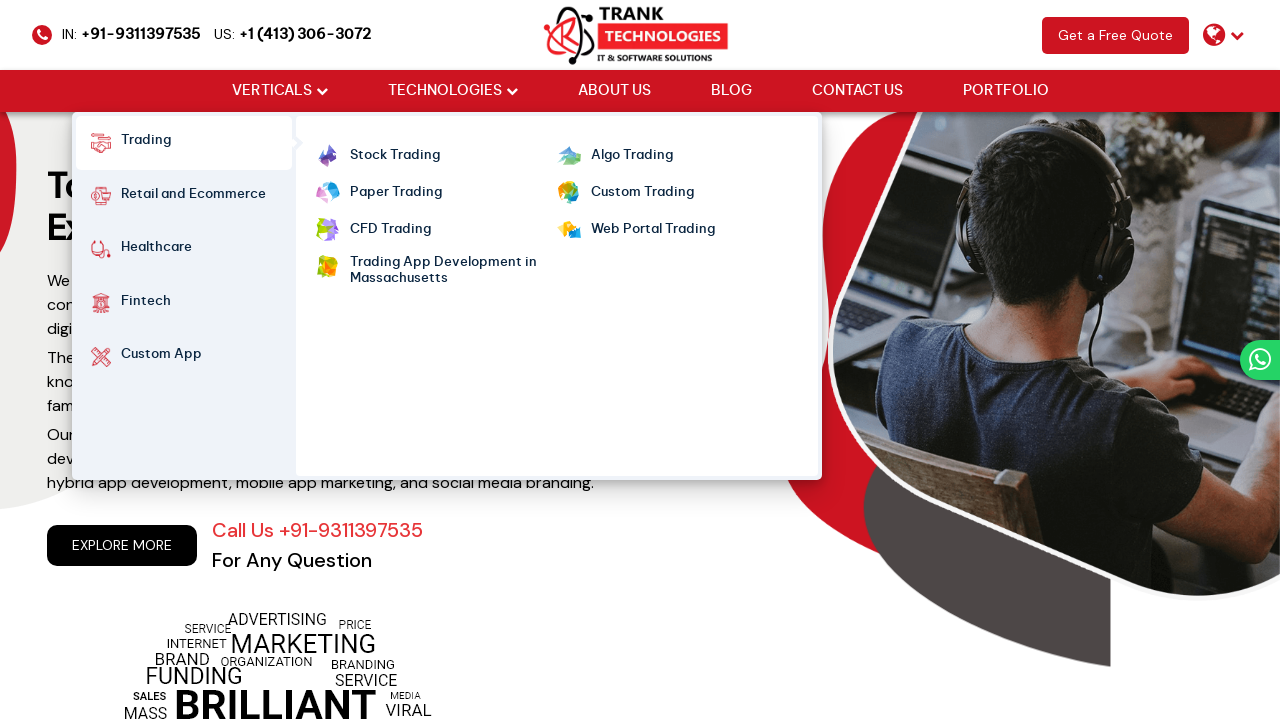

Hovered over Retail and Ecommerce option at (193, 196) on xpath=//strong[normalize-space()='Retail and Ecommerce']
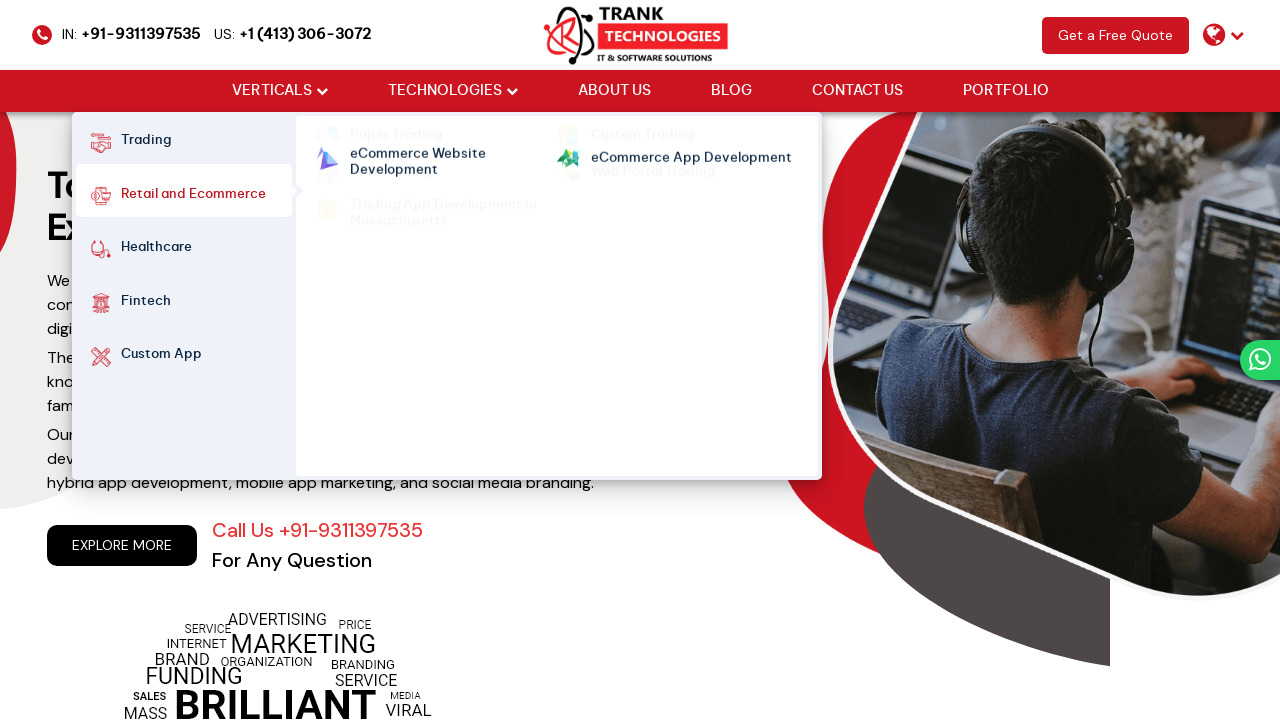

Clicked on Retail and Ecommerce to navigate to section at (193, 196) on xpath=//strong[normalize-space()='Retail and Ecommerce']
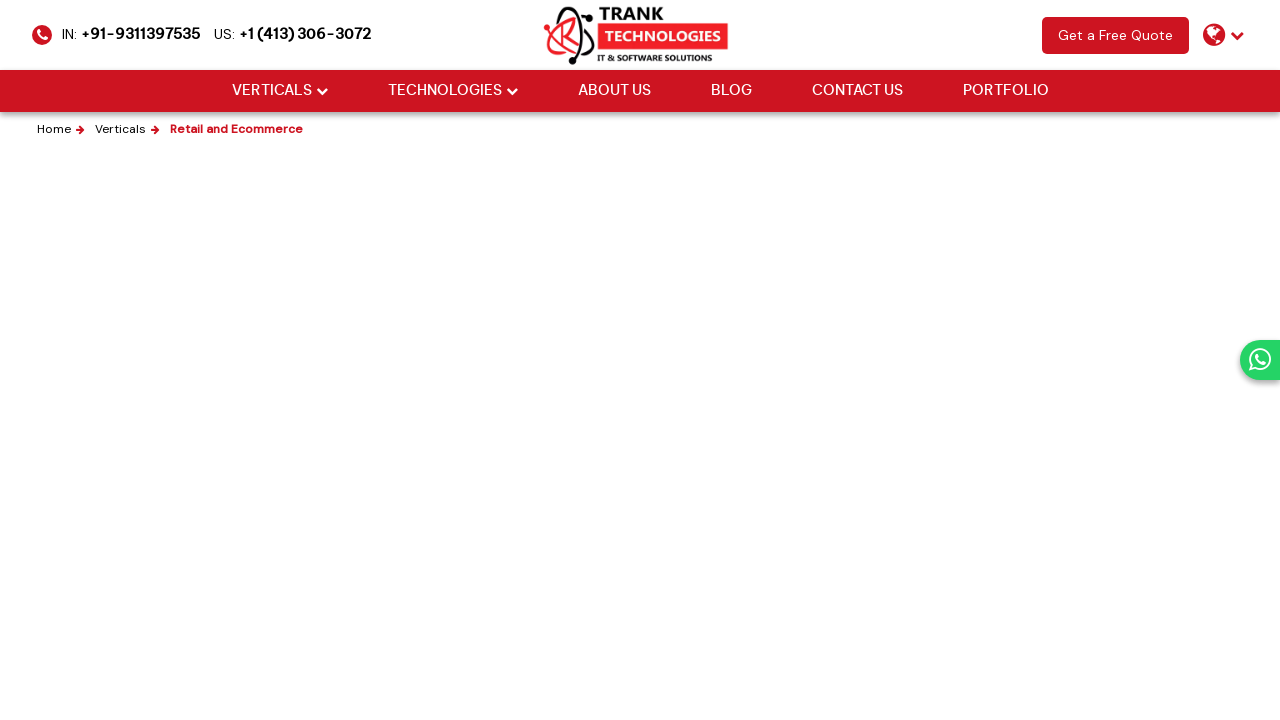

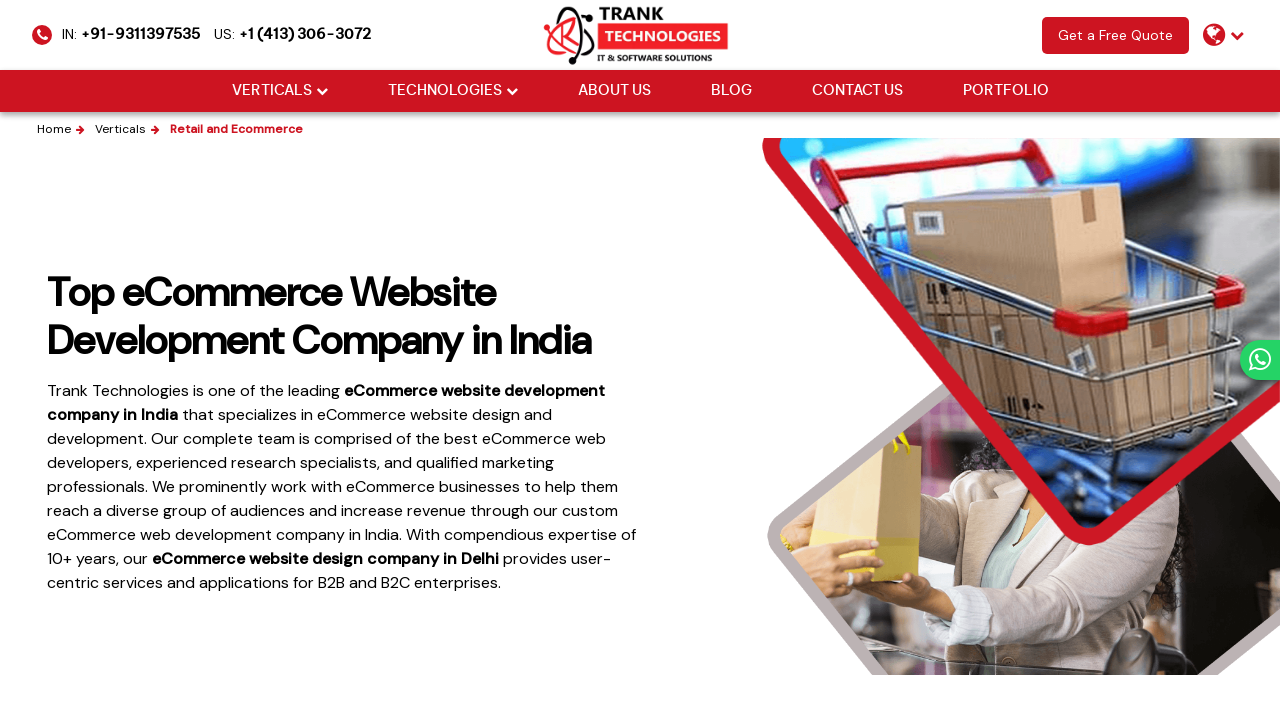